Tests modal dialog functionality by opening a modal and closing it using JavaScript executor

Starting URL: https://formy-project.herokuapp.com/modal

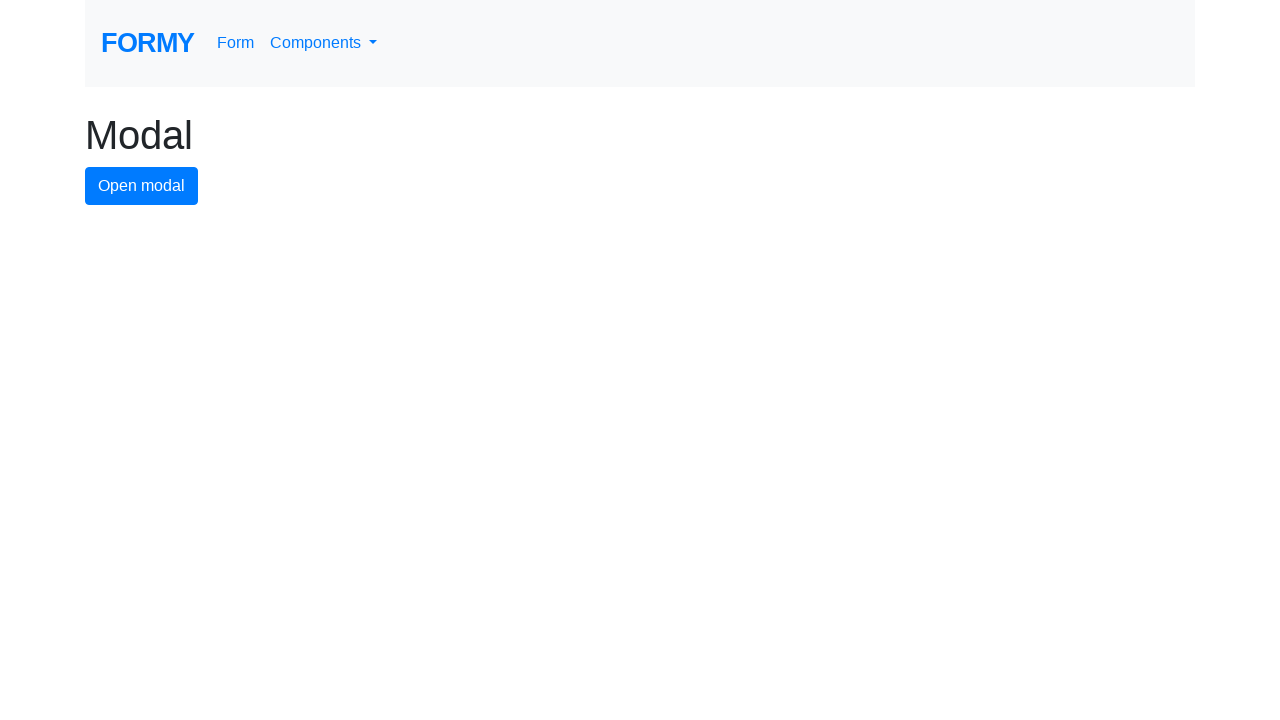

Clicked modal button to open the modal dialog at (142, 186) on #modal-button
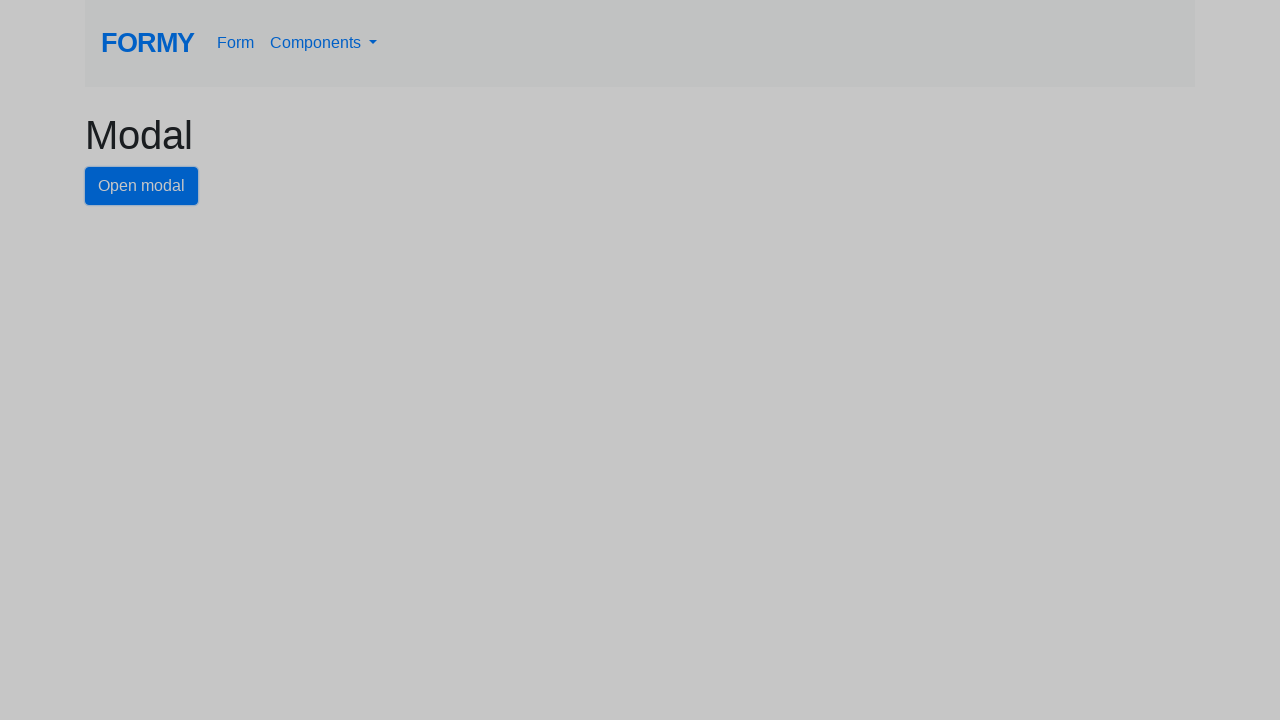

Modal dialog opened and close button became visible
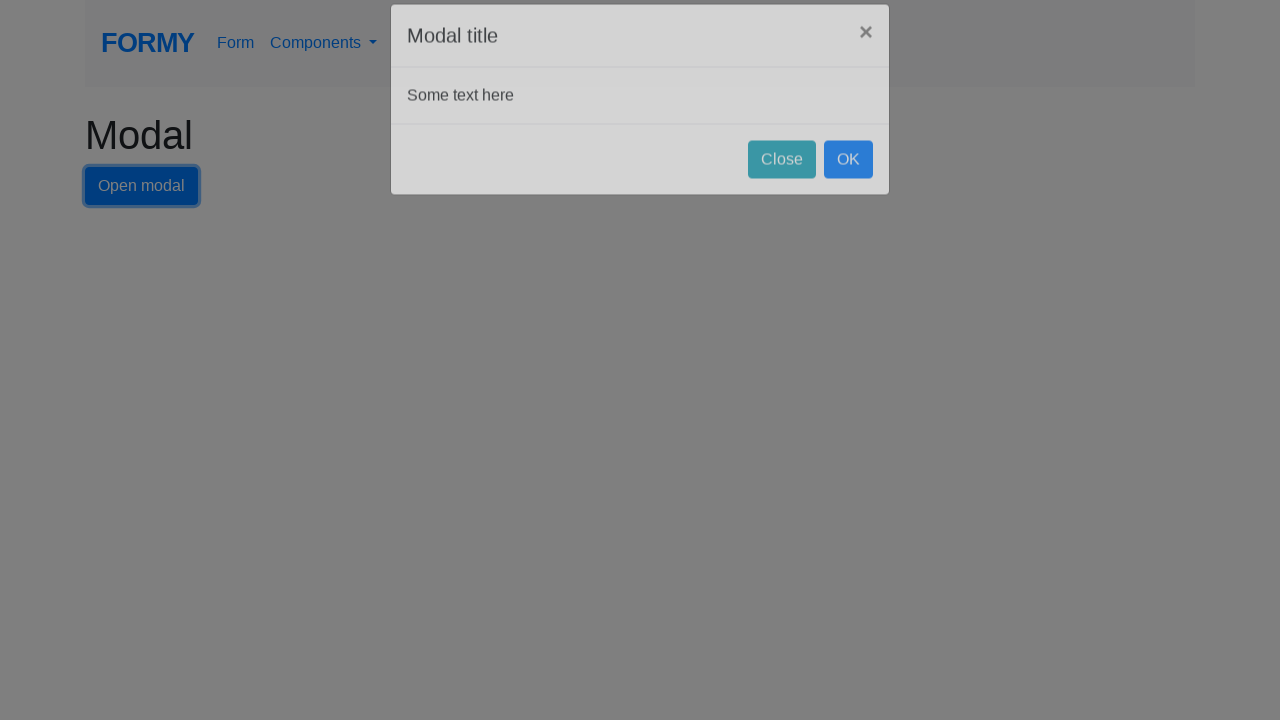

Executed JavaScript to click the close button and close the modal
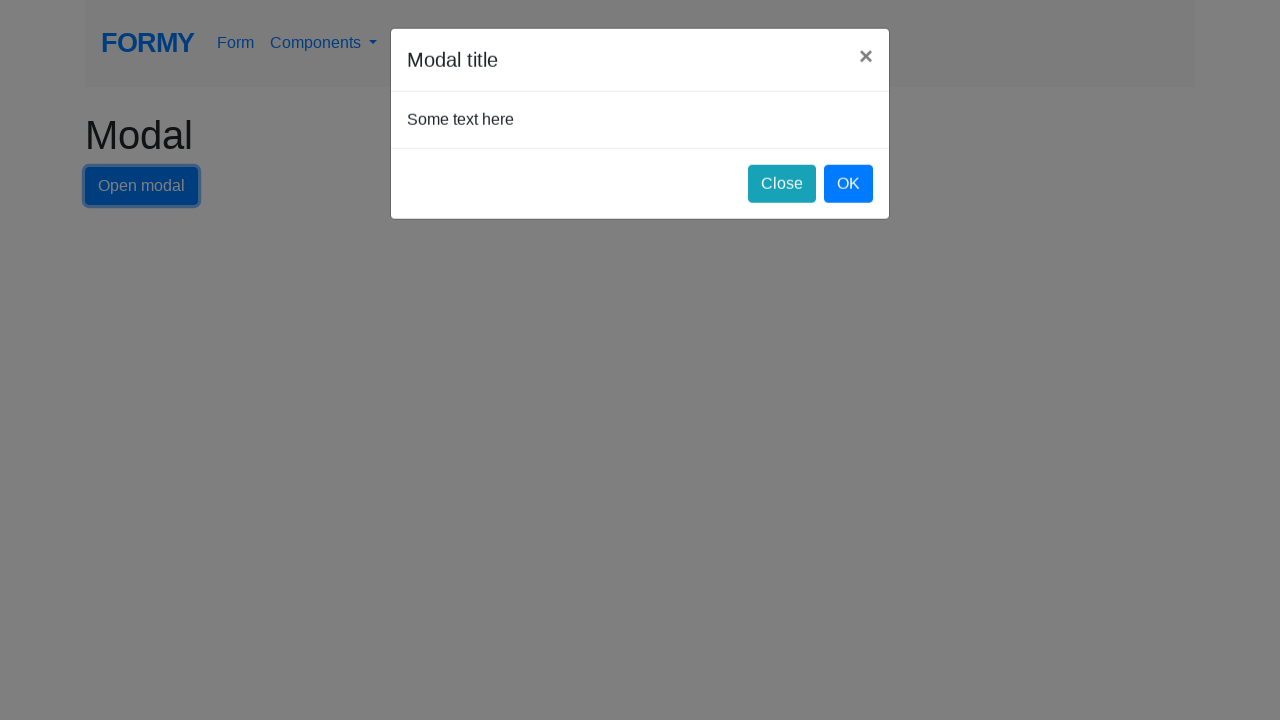

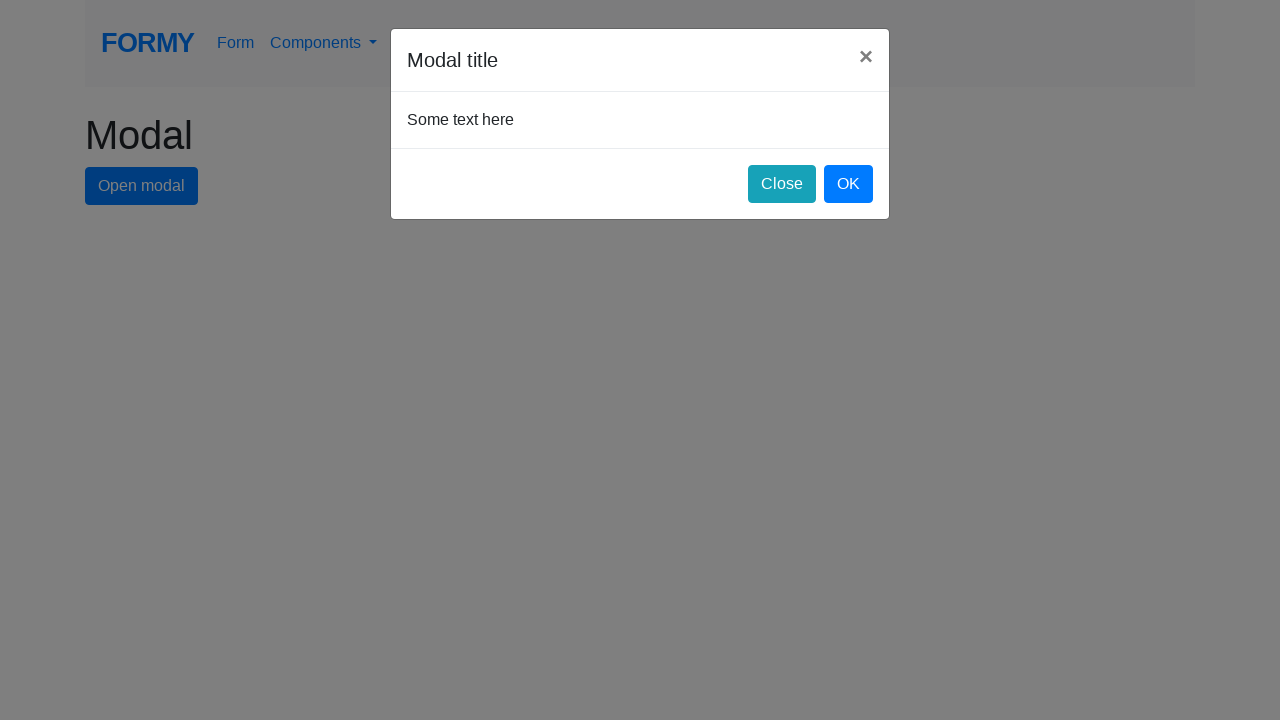